Tests dynamic controls on a webpage by clicking a checkbox, removing it, and enabling/disabling form elements while verifying status messages

Starting URL: https://the-internet.herokuapp.com/dynamic_controls

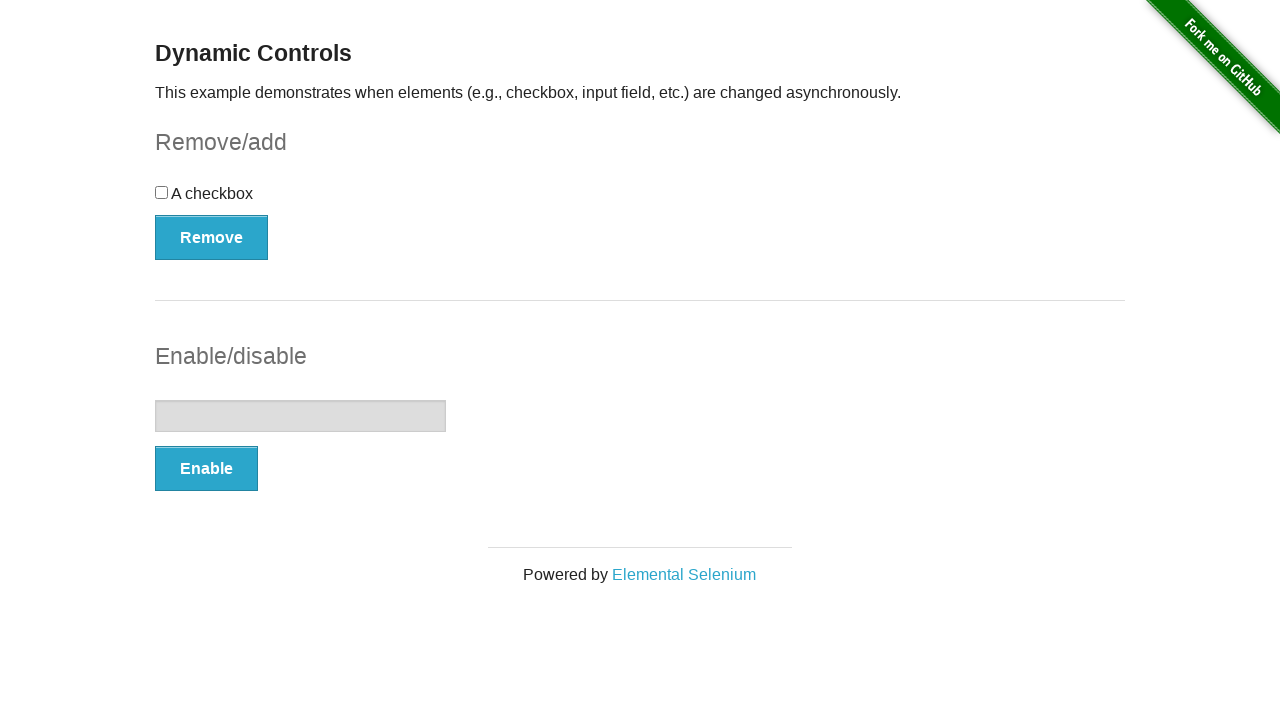

Clicked the checkbox at (162, 192) on input[type='checkbox']
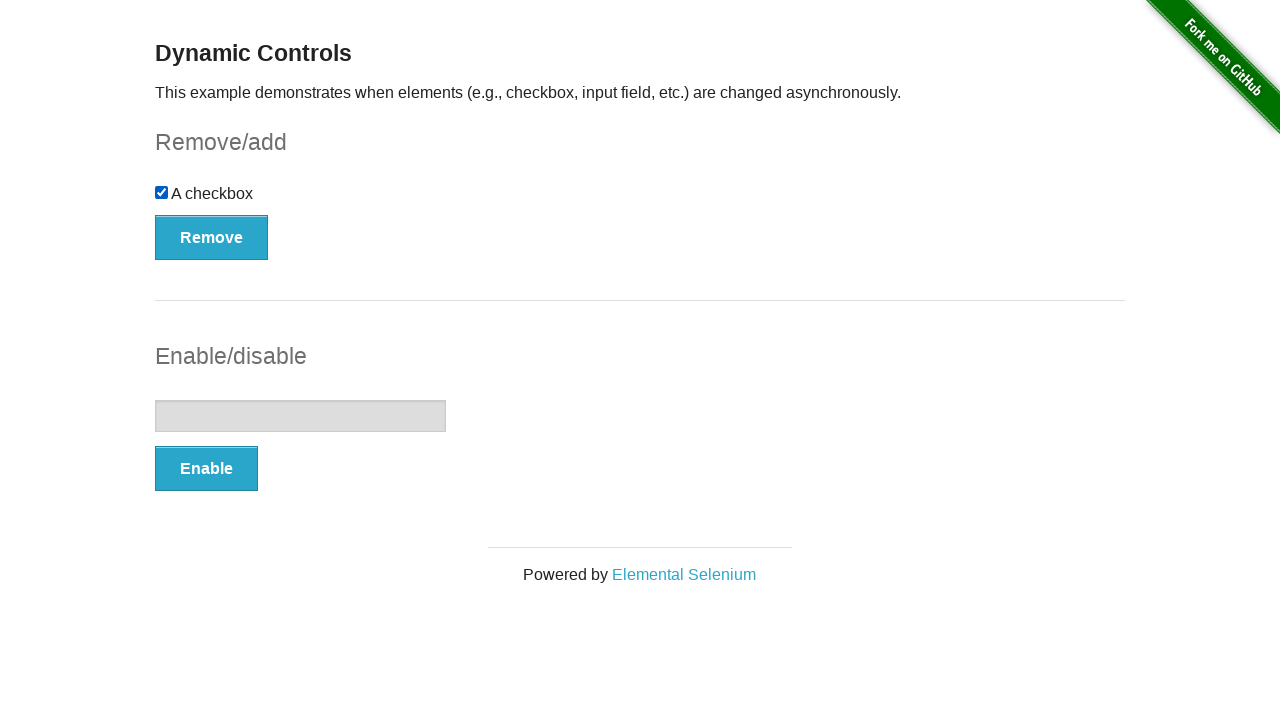

Clicked the Remove button at (212, 237) on button:has-text('Remove')
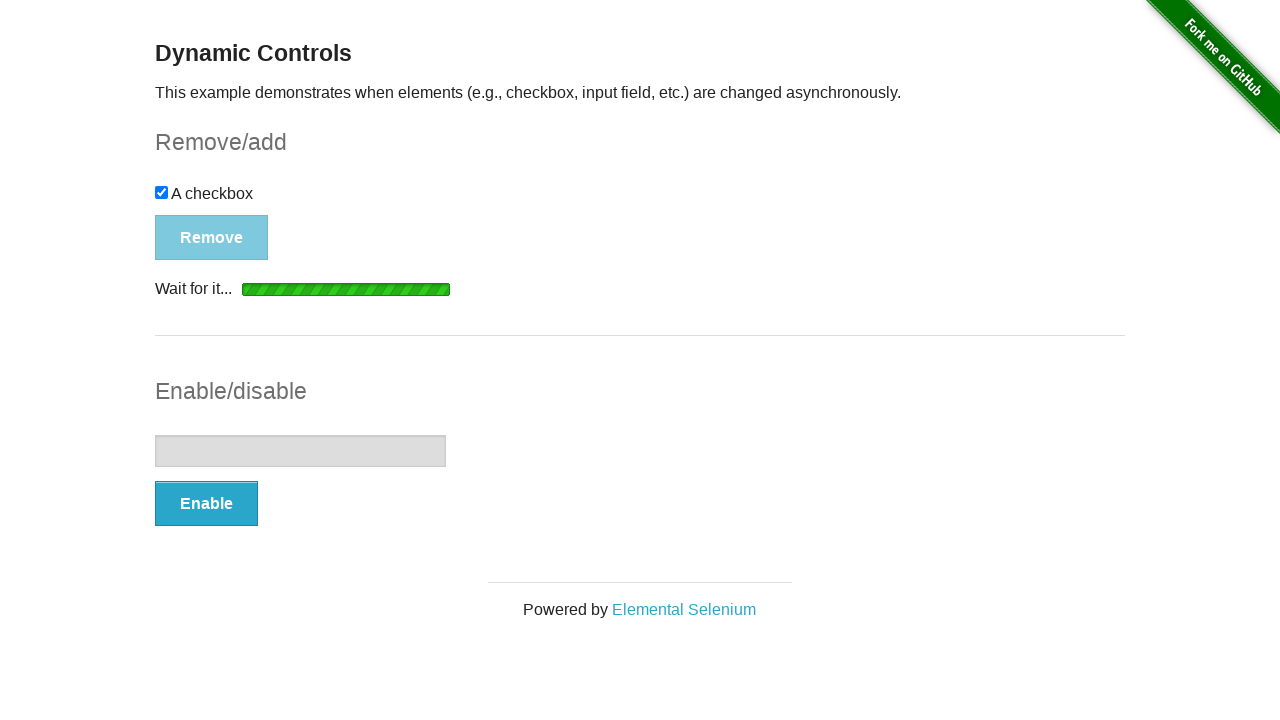

Verified 'It's gone!' message appeared after removing checkbox
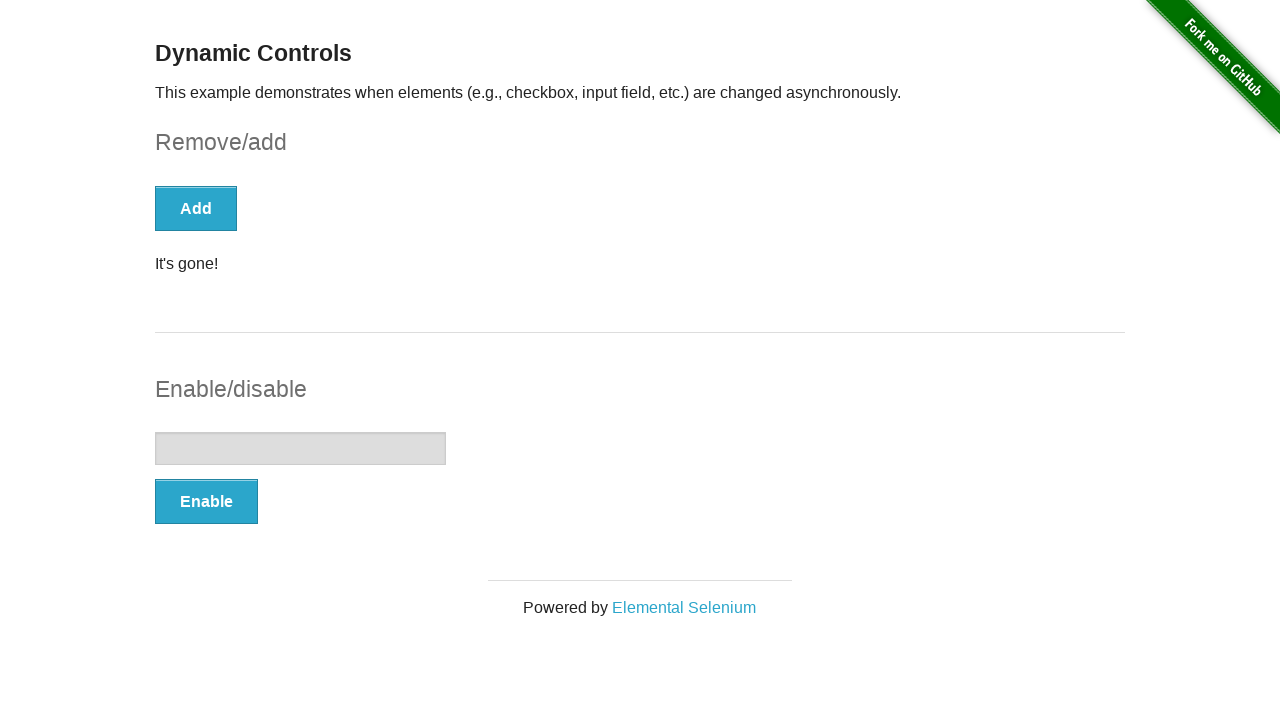

Clicked the Enable button to enable form element at (206, 501) on button:has-text('Enable')
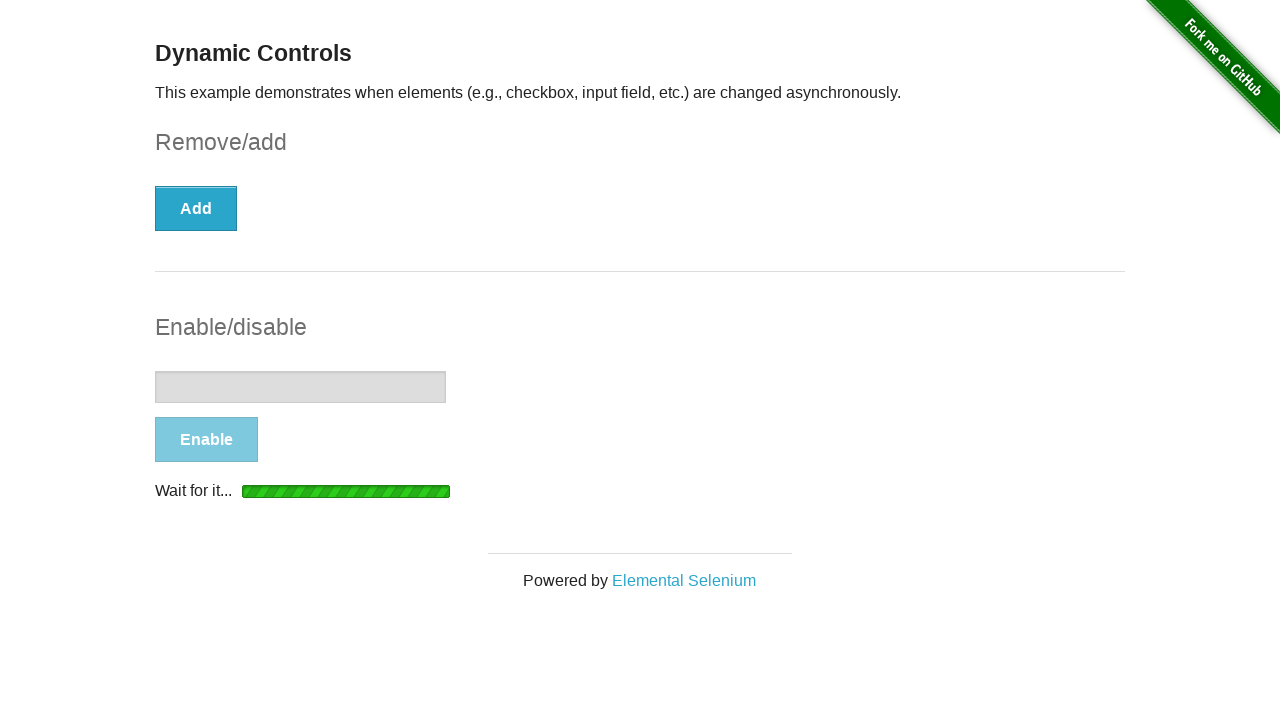

Verified 'It's enabled!' message appeared after enabling form element
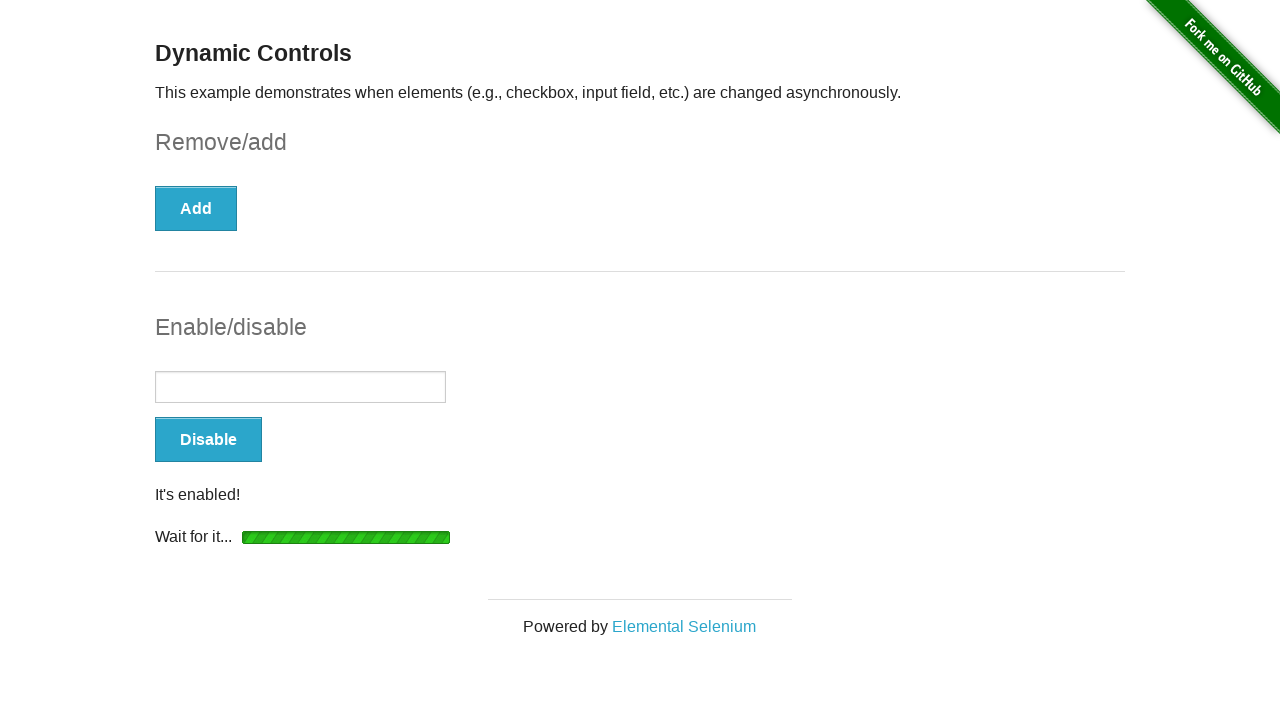

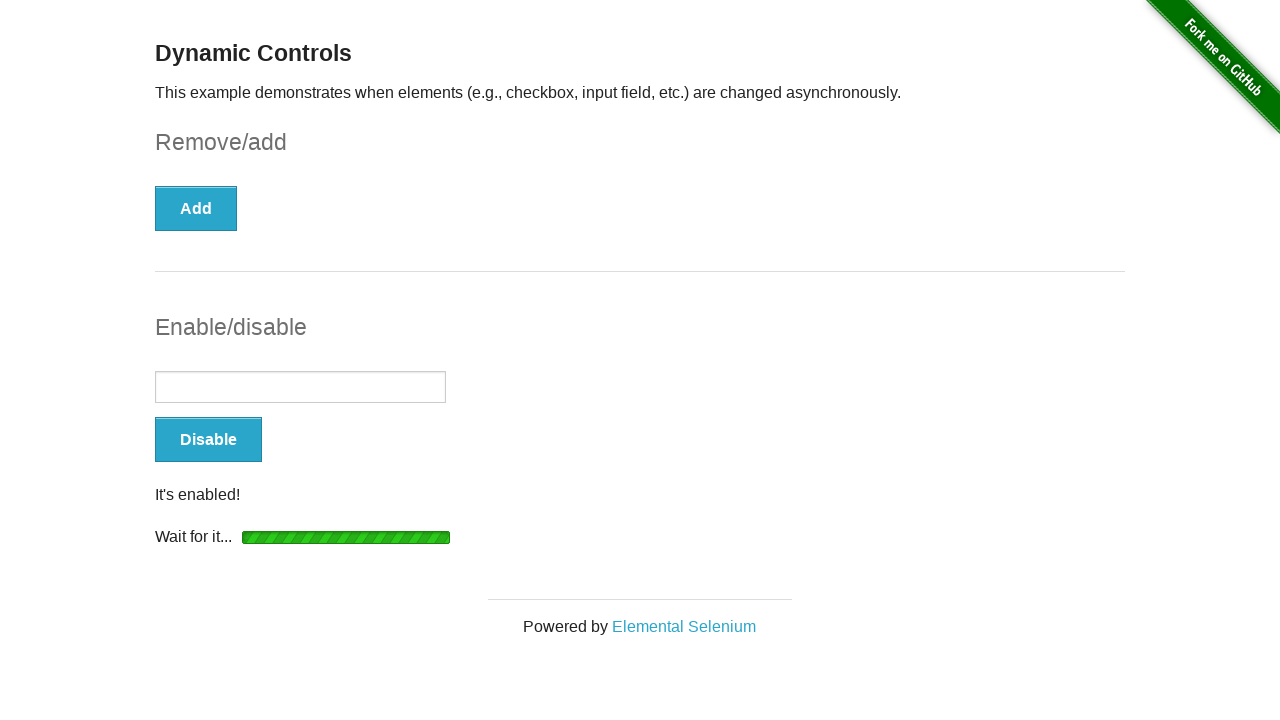